Tests click-and-hold, move-to-element, and release mouse actions for drag operation

Starting URL: https://crossbrowsertesting.github.io/drag-and-drop

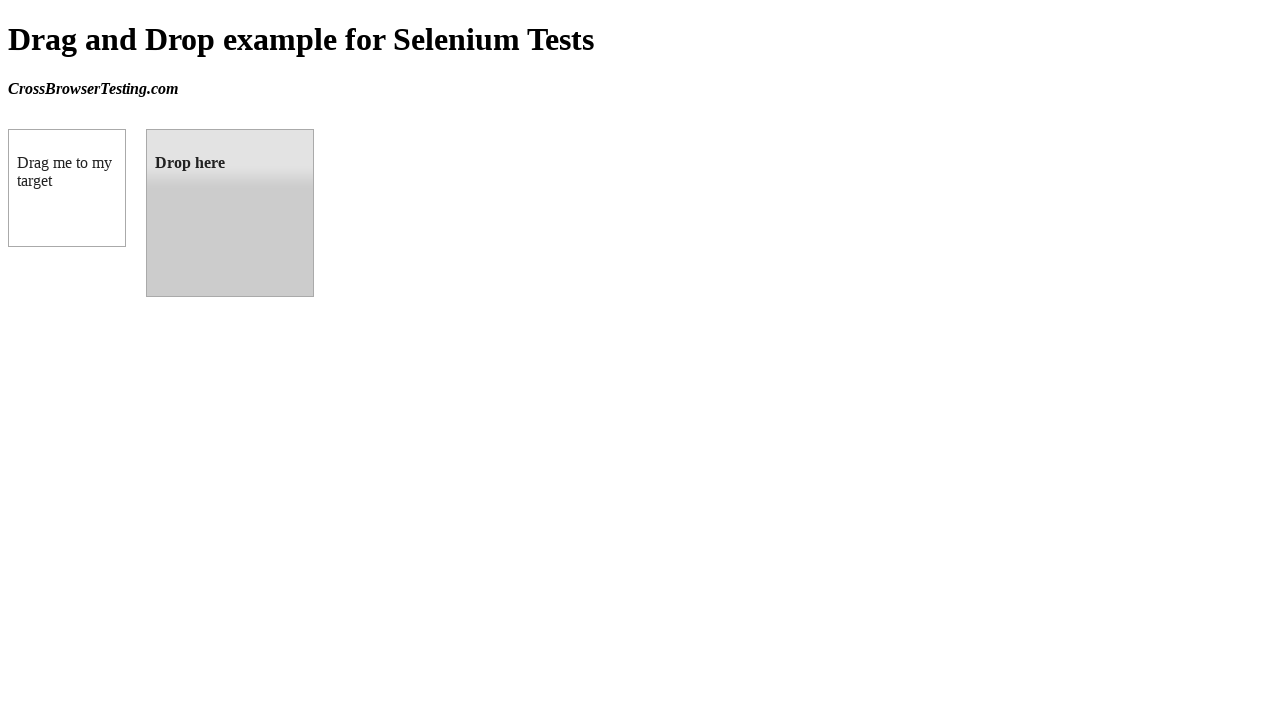

Located draggable source element
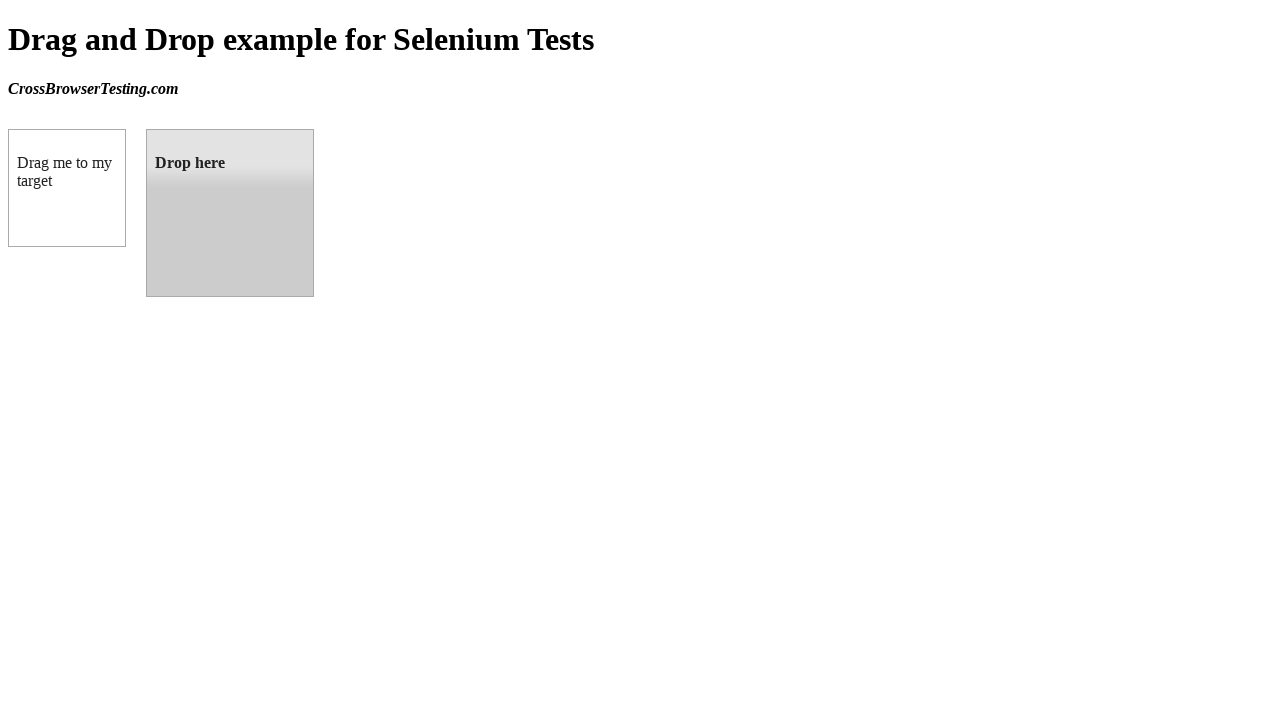

Located droppable target element
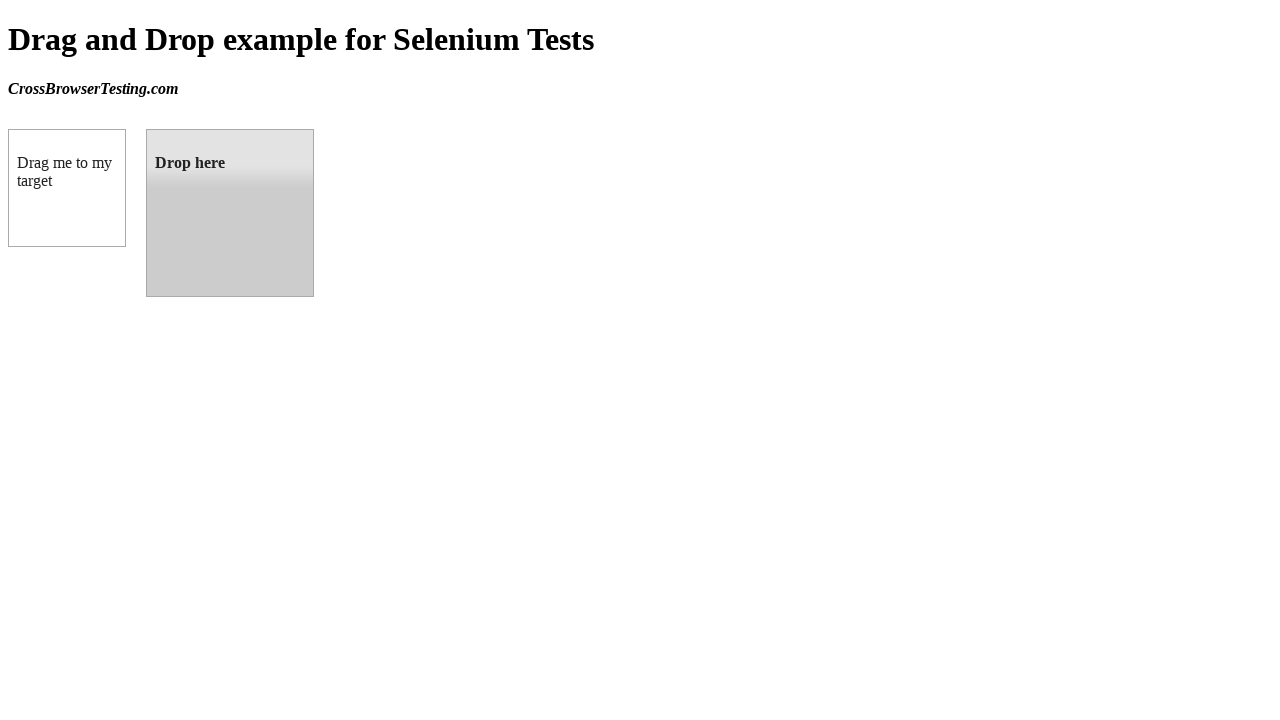

Retrieved bounding box of source element
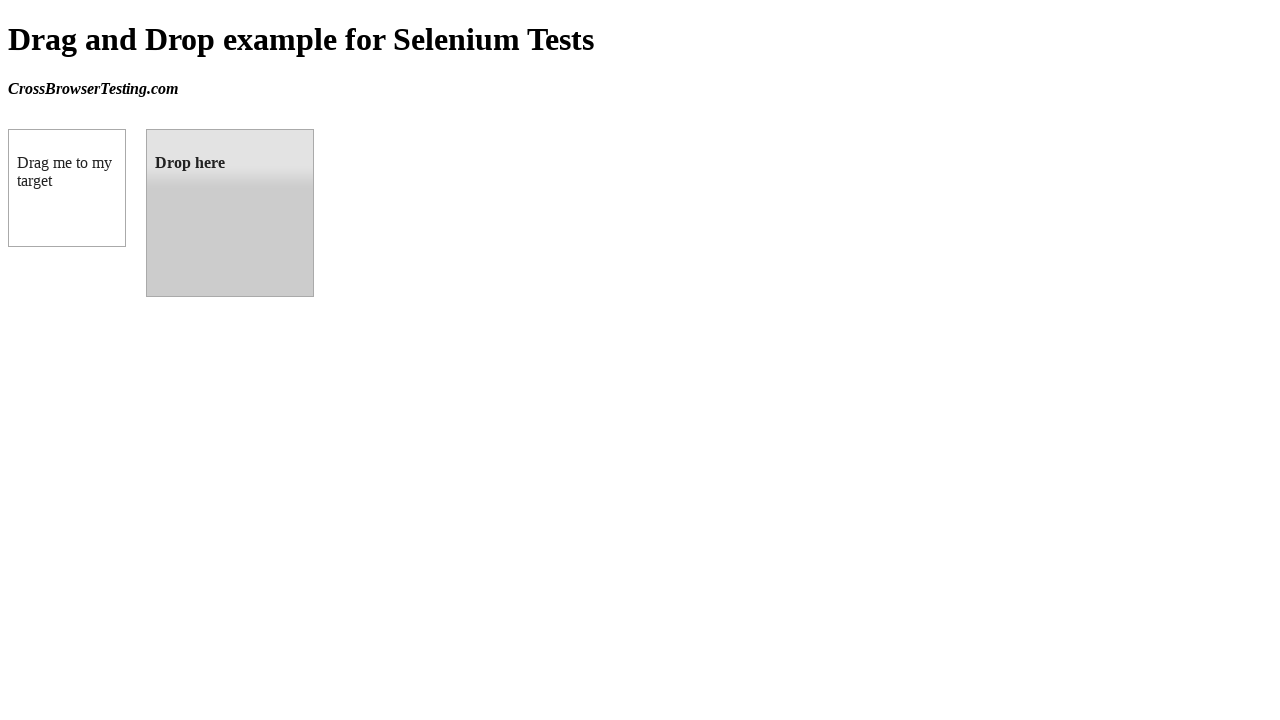

Retrieved bounding box of target element
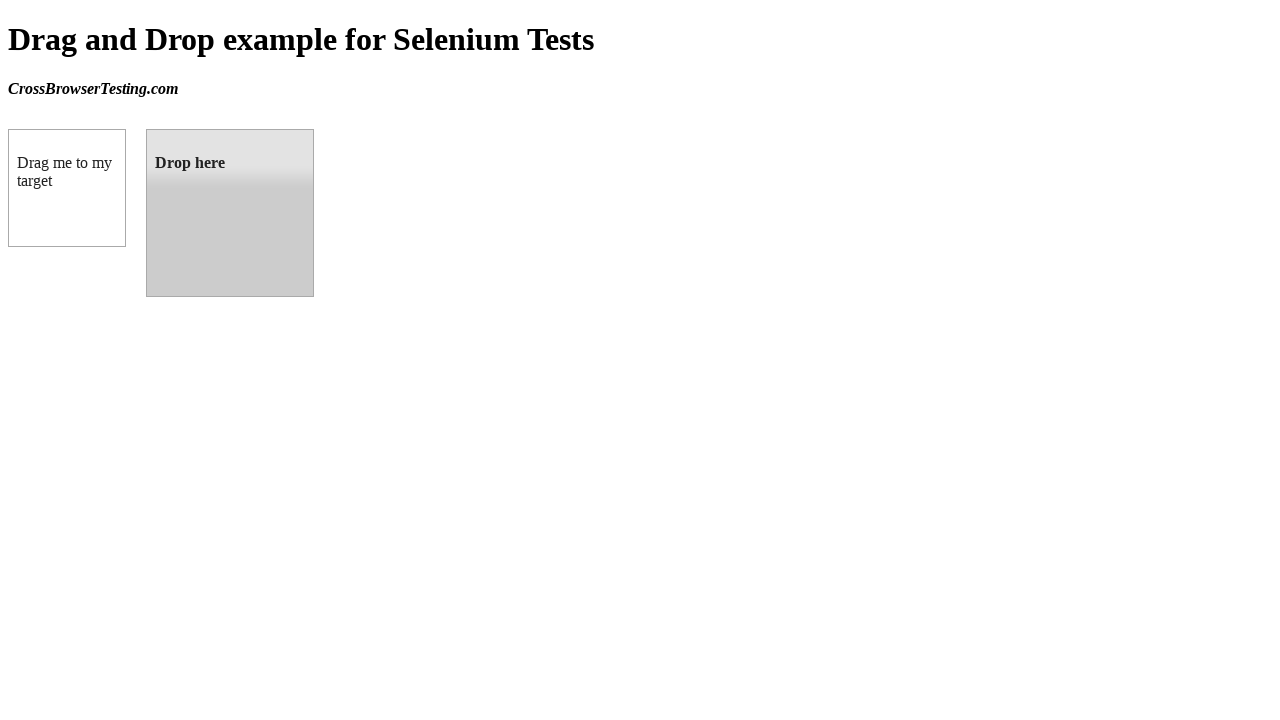

Moved mouse to center of source element at (67, 188)
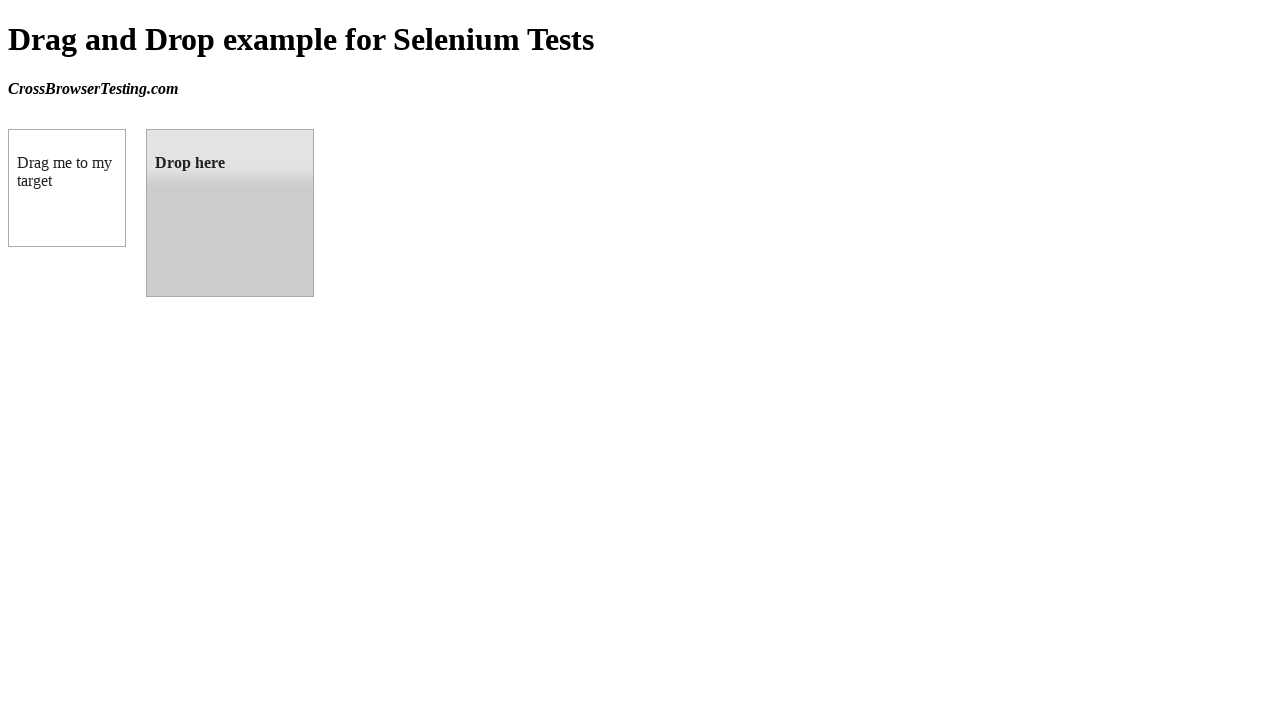

Pressed mouse button down to initiate drag at (67, 188)
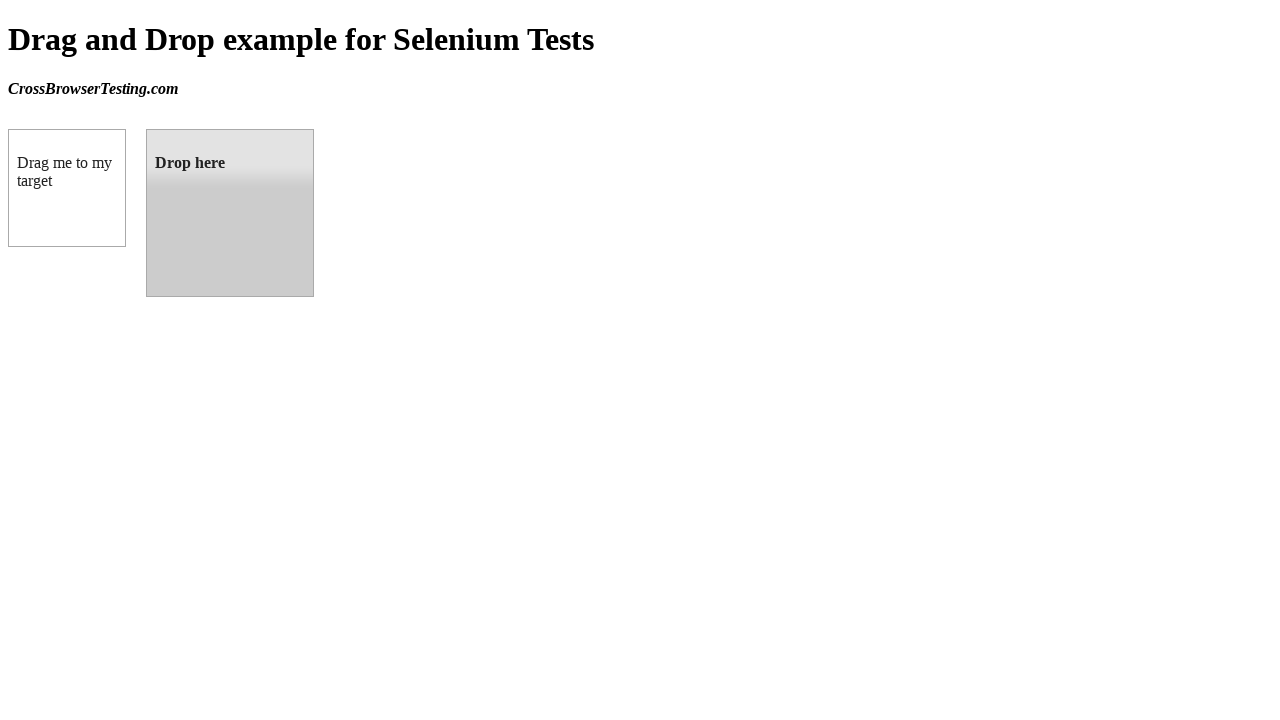

Moved mouse to center of target element while holding at (230, 213)
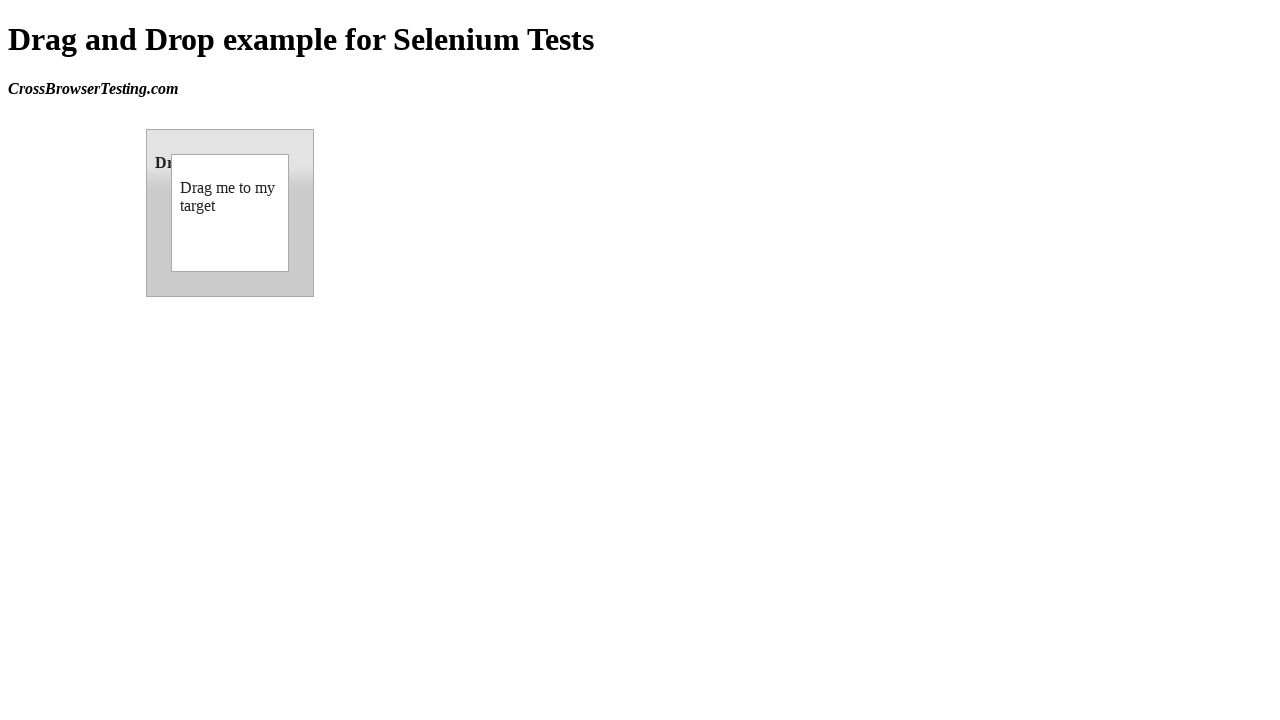

Released mouse button to complete drag-and-drop operation at (230, 213)
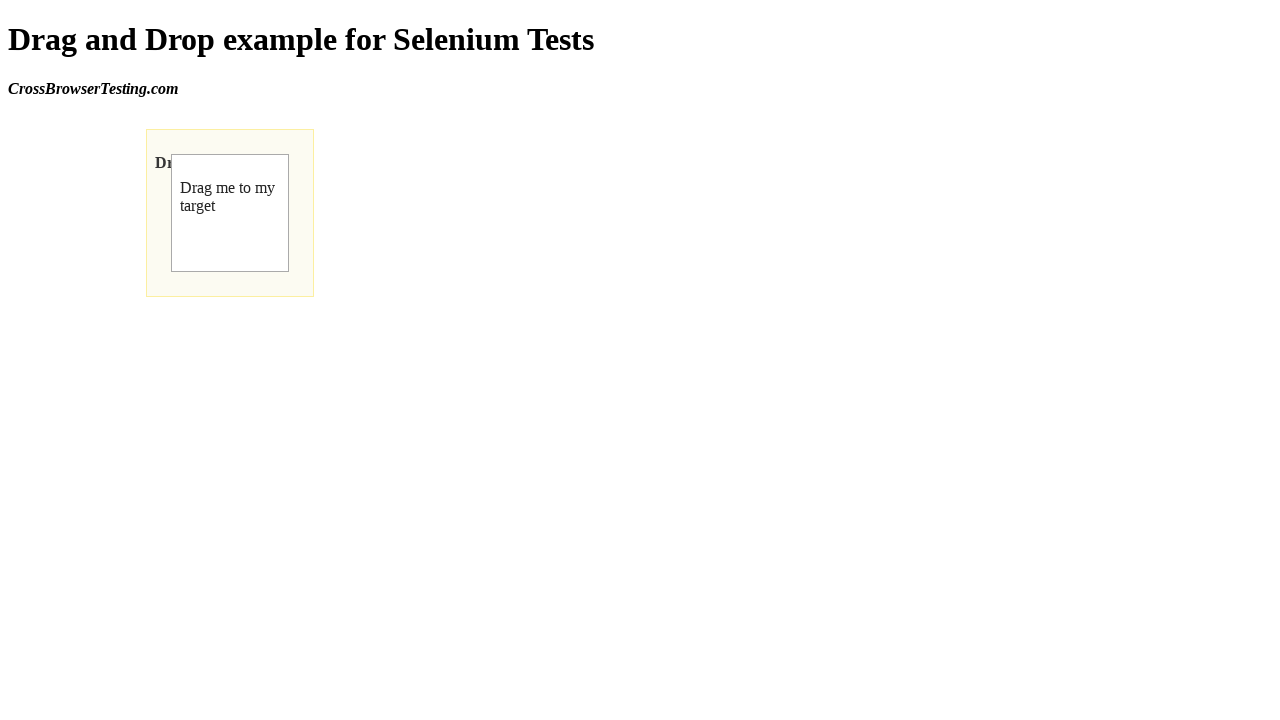

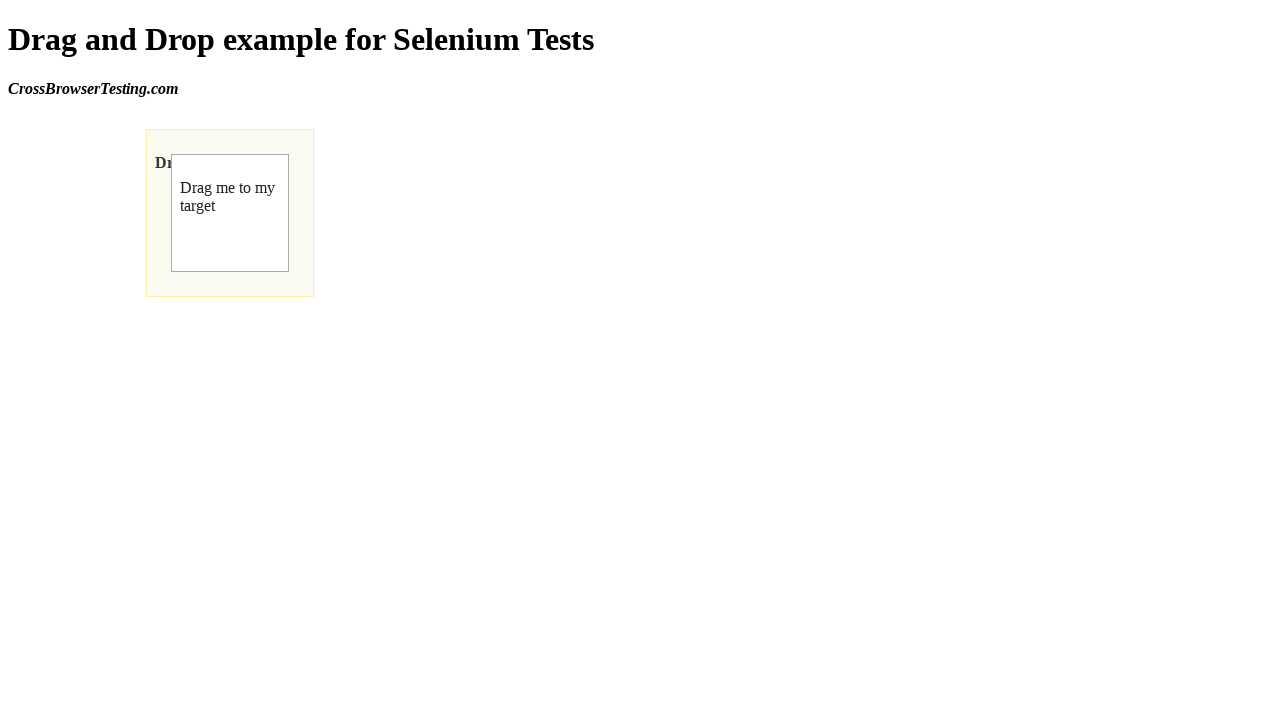